Tests the jQuery UI resizable widget by dragging the resize handle to expand the element by 400 pixels in both width and height

Starting URL: https://jqueryui.com/resources/demos/resizable/default.html

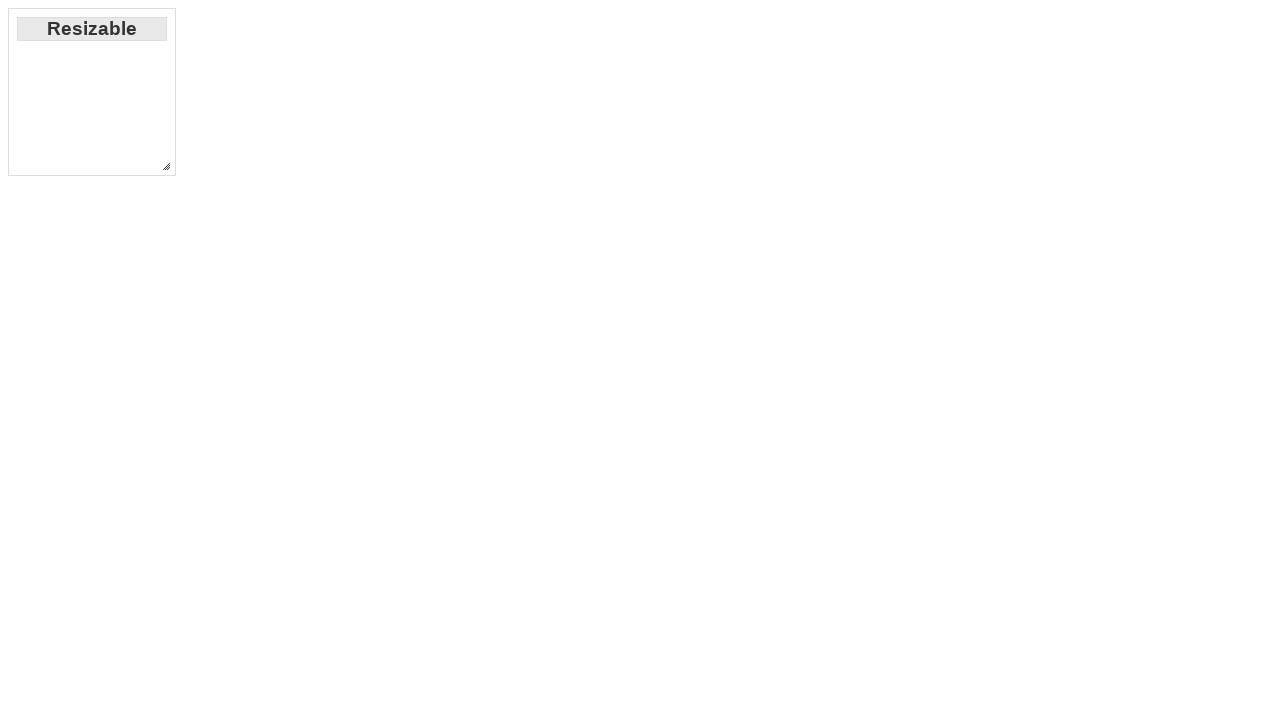

Navigated to jQuery UI resizable demo page
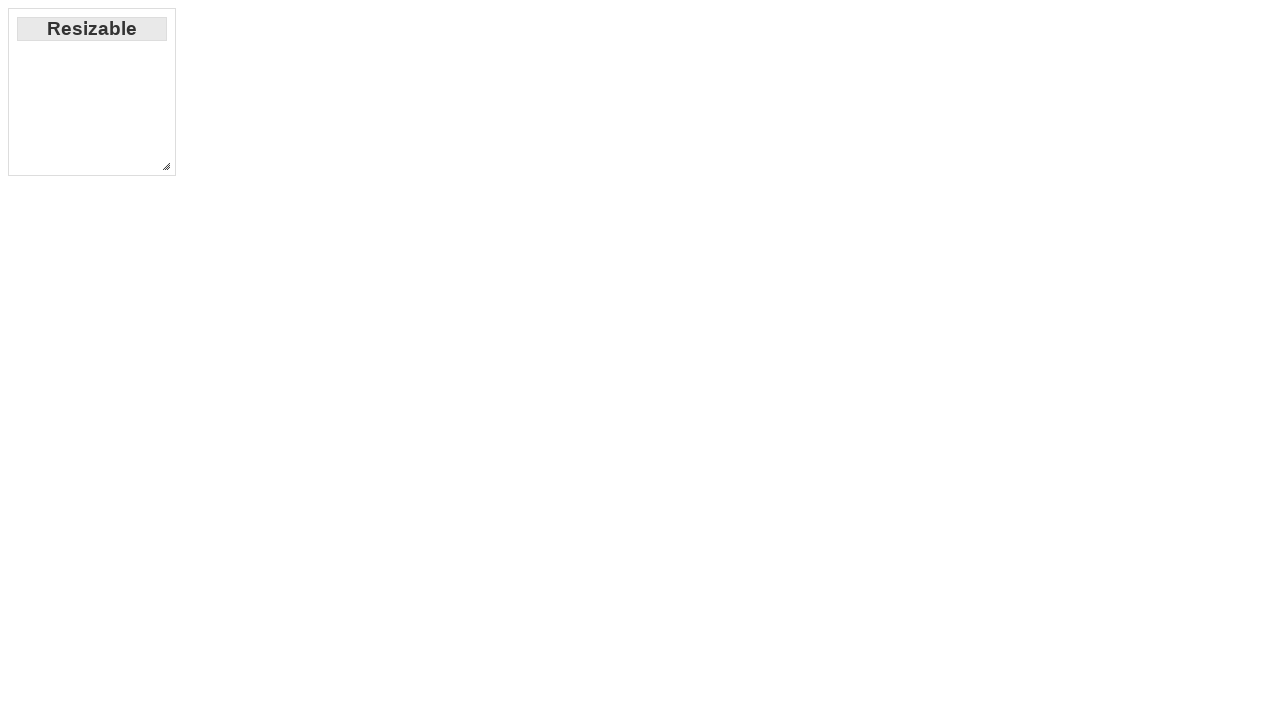

Located the resize handle element
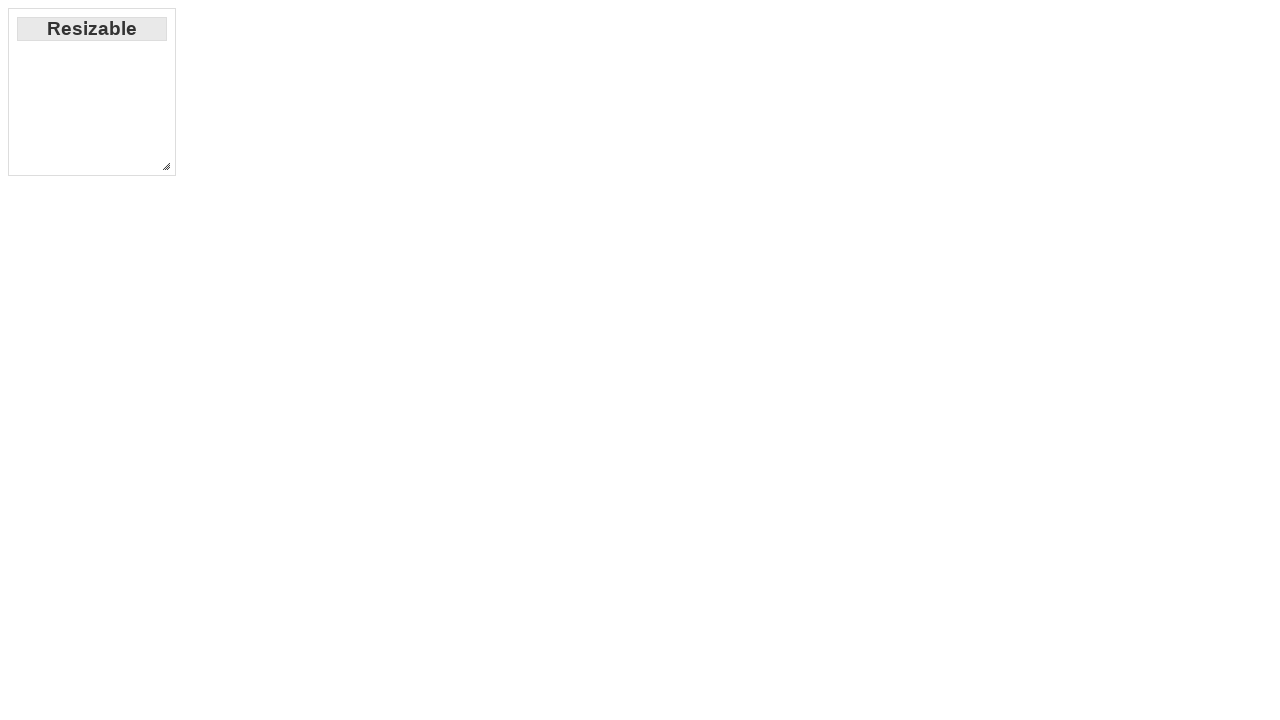

Retrieved bounding box coordinates of resize handle
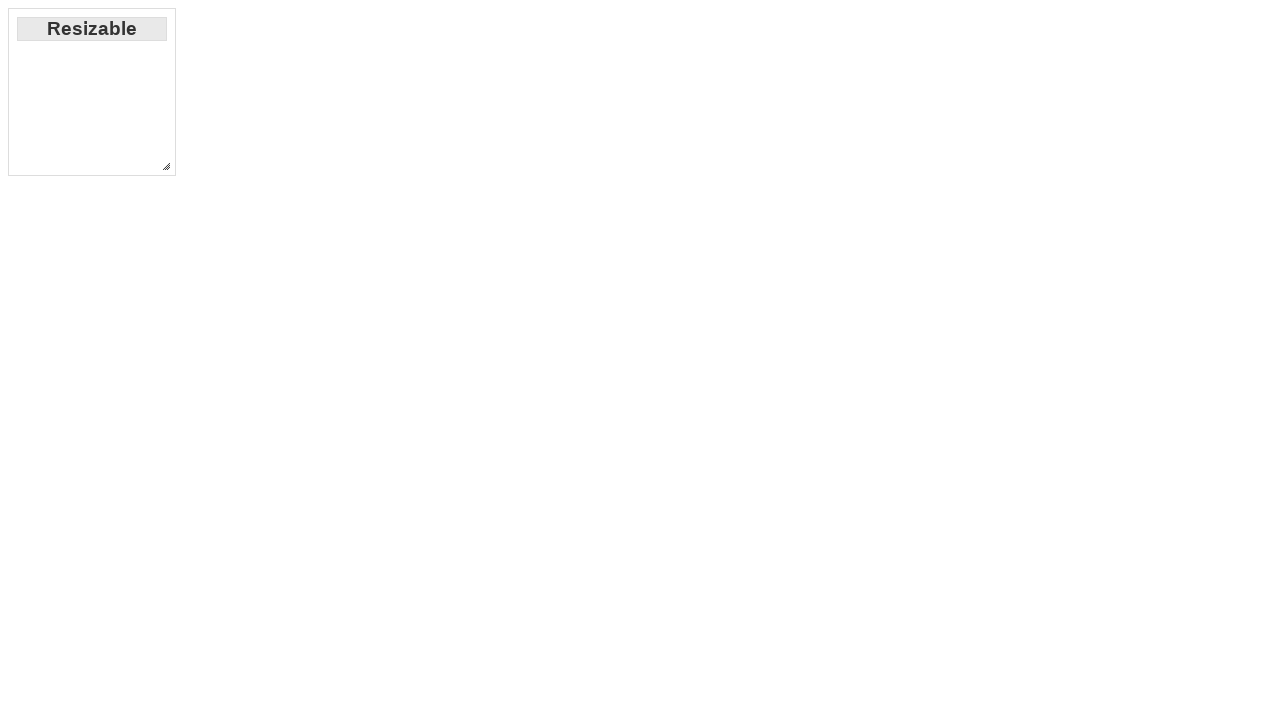

Moved mouse to center of resize handle at (166, 166)
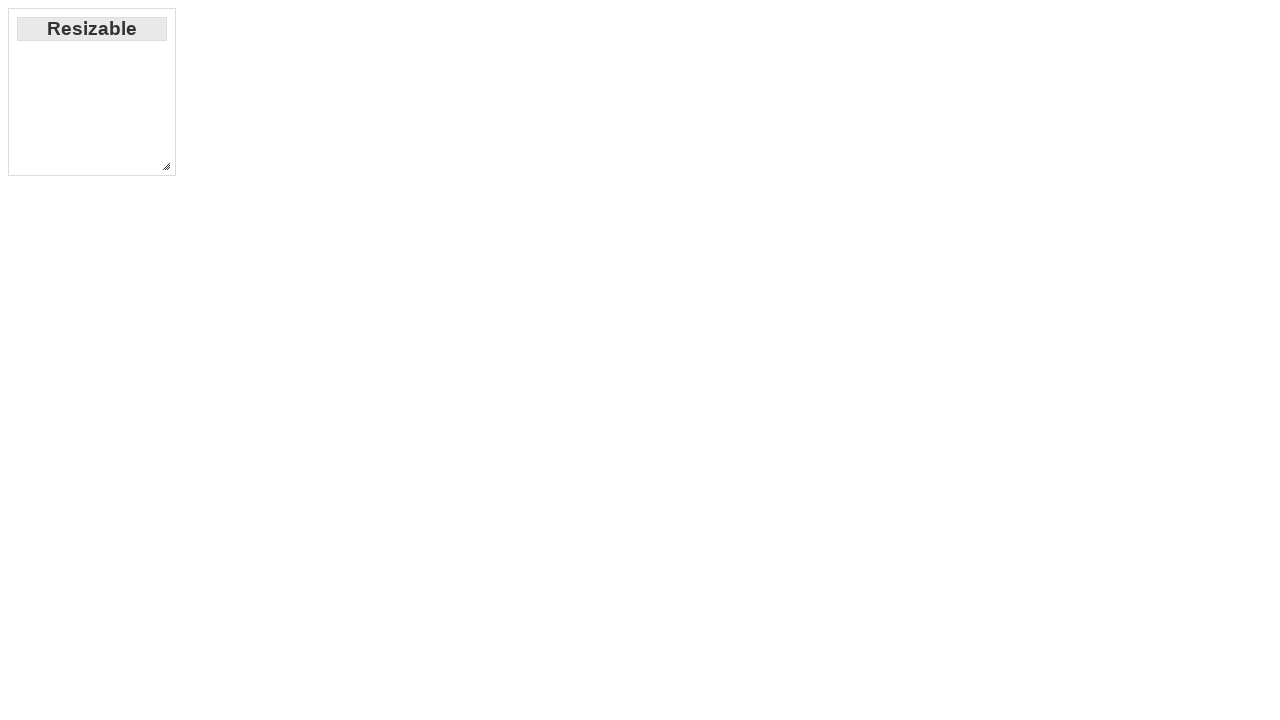

Pressed mouse button down on resize handle at (166, 166)
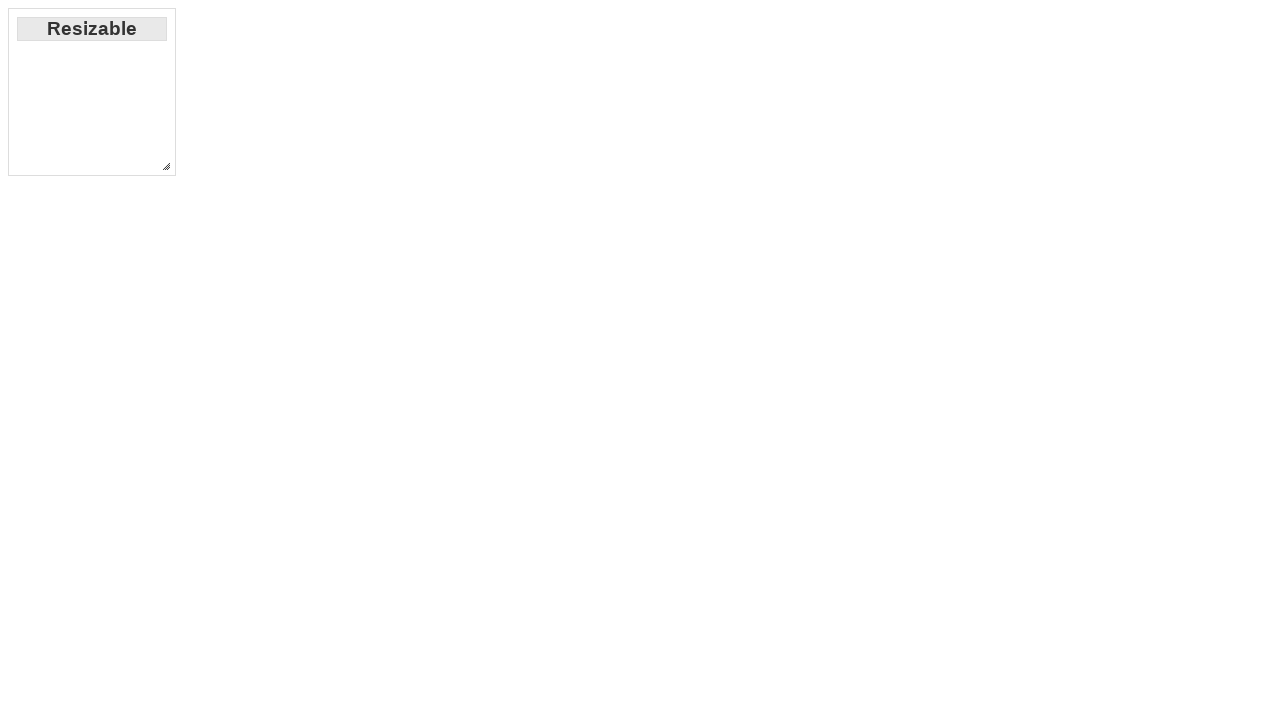

Dragged resize handle 400 pixels right and 400 pixels down at (566, 566)
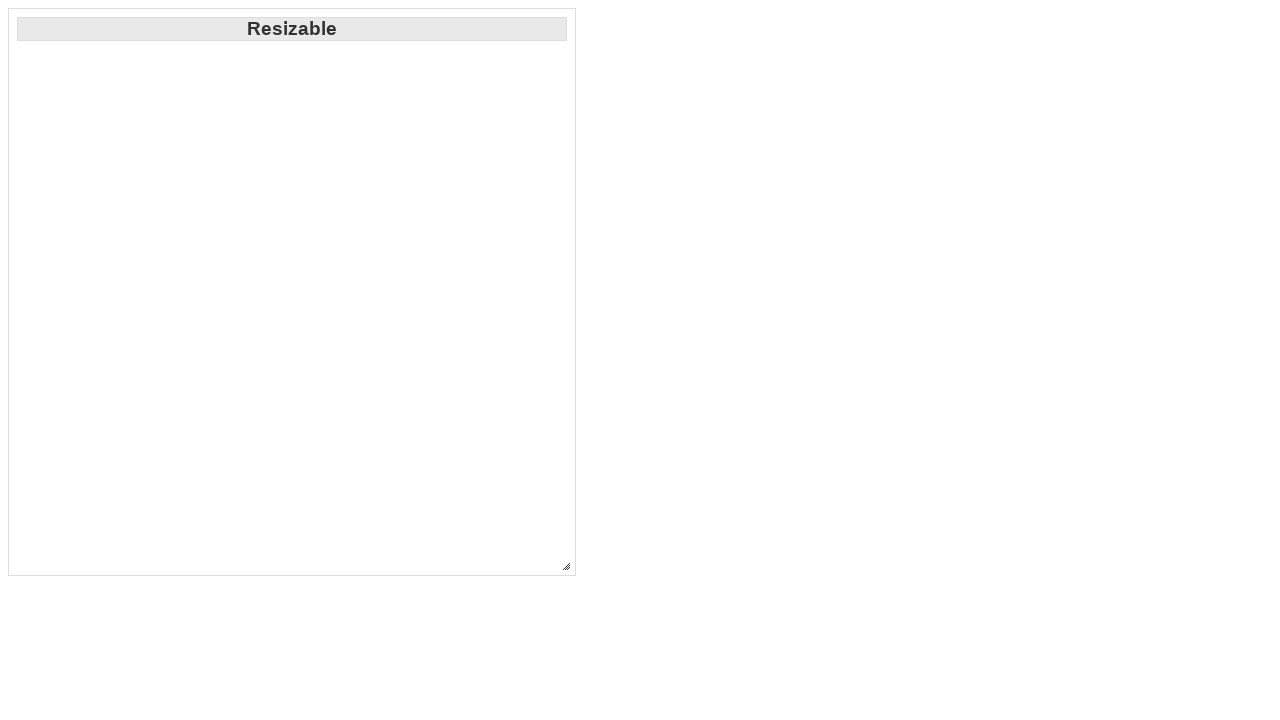

Released mouse button to complete resize operation at (566, 566)
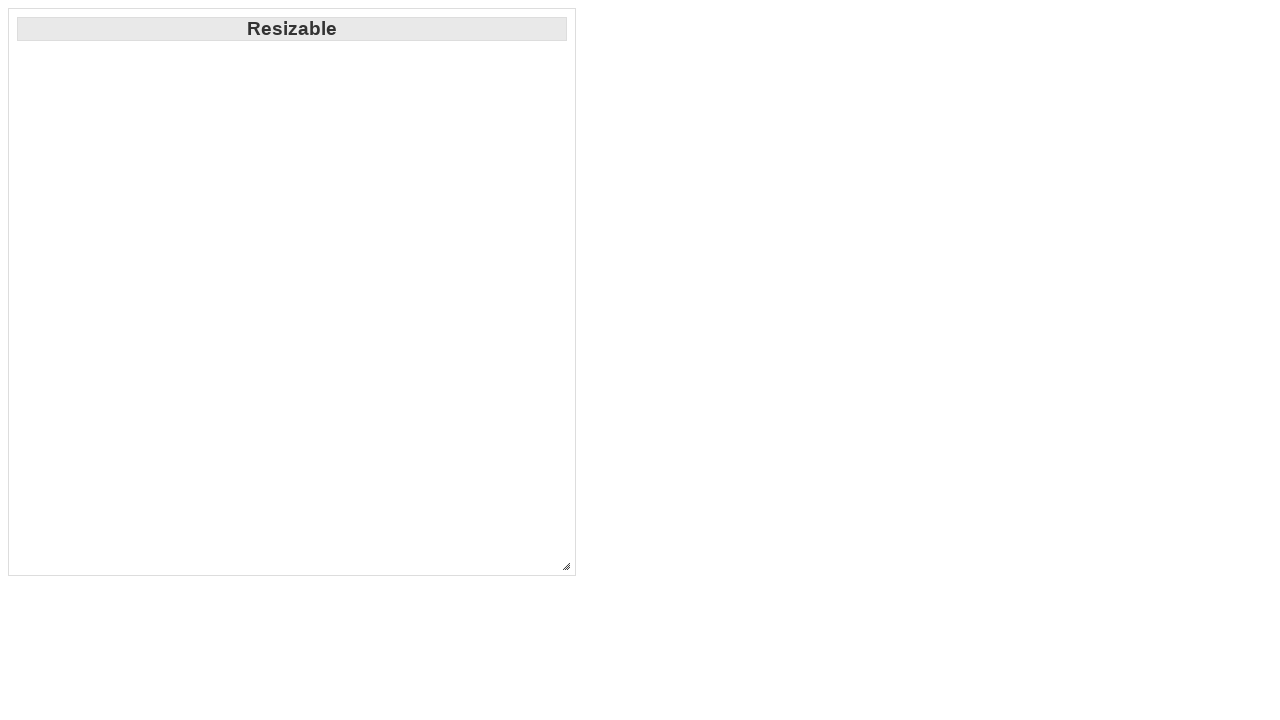

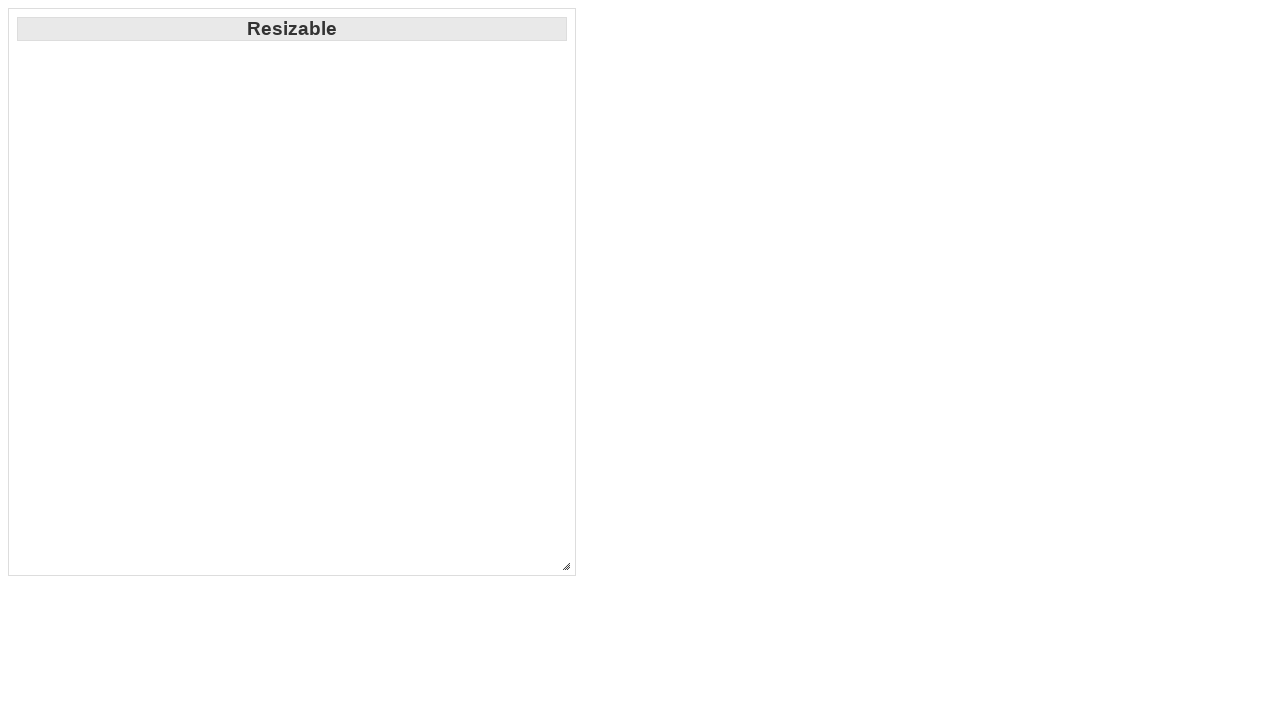